Tests handling of a JavaScript prompt dialog by clicking a button that triggers the prompt, verifying the dialog properties, and accepting it with a custom value.

Starting URL: https://testautomationpractice.blogspot.com/

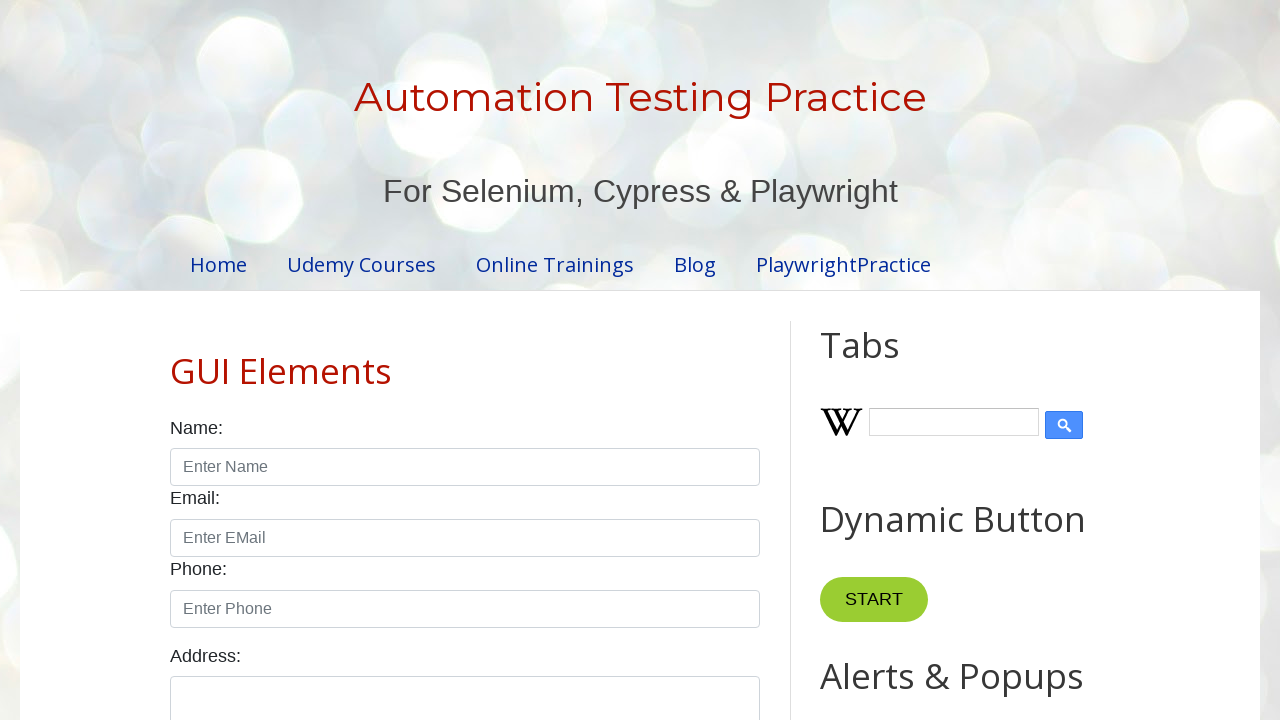

Set up dialog handler for prompt
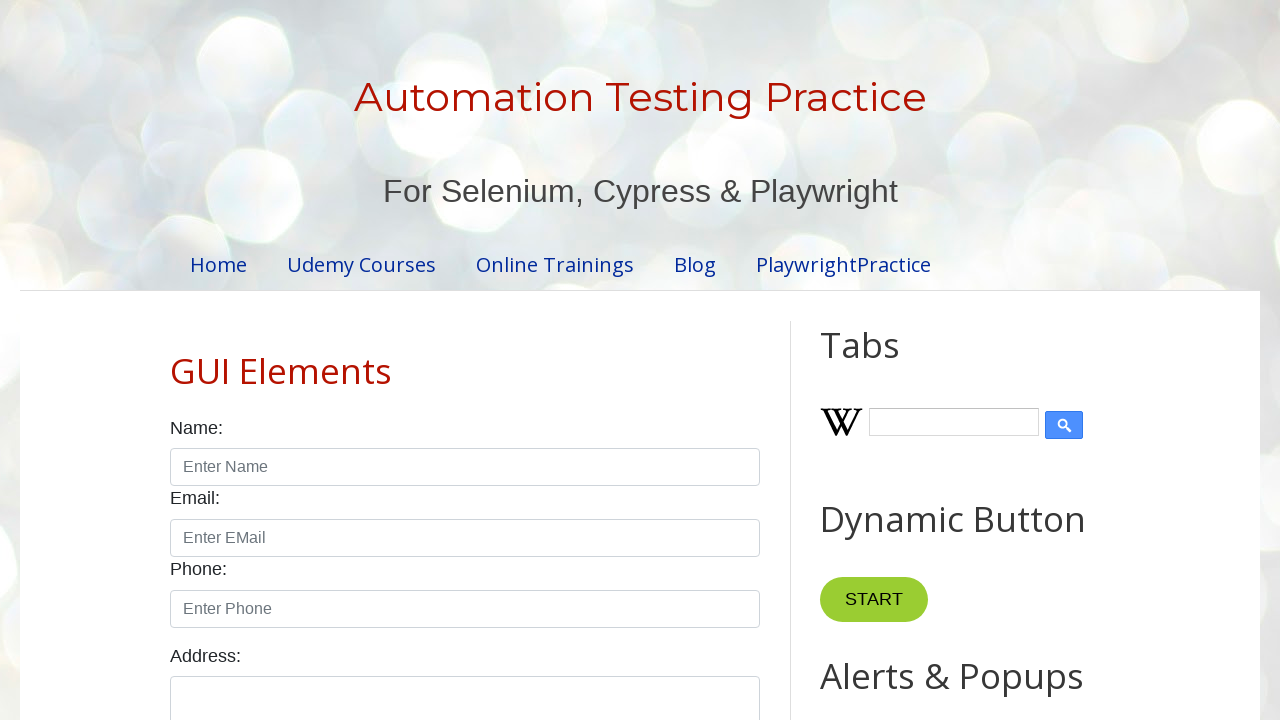

Clicked prompt button to trigger dialog at (890, 360) on #promptBtn
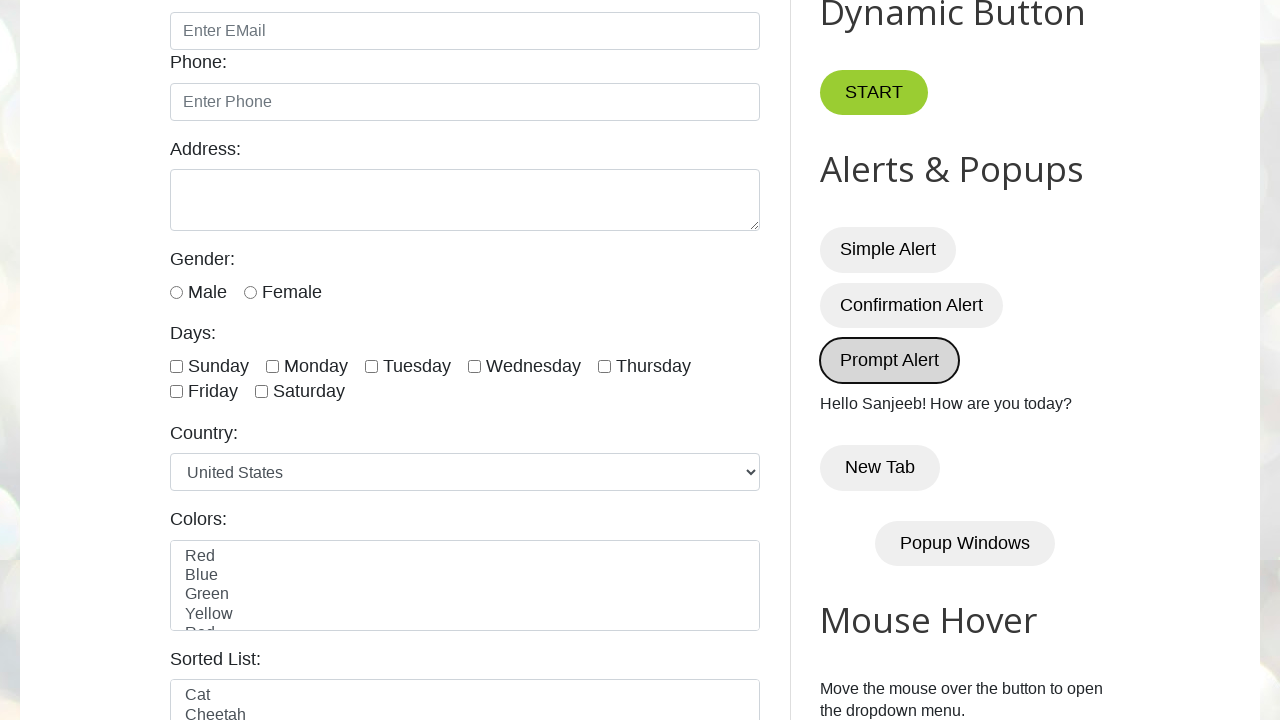

Waited for dialog interaction to complete
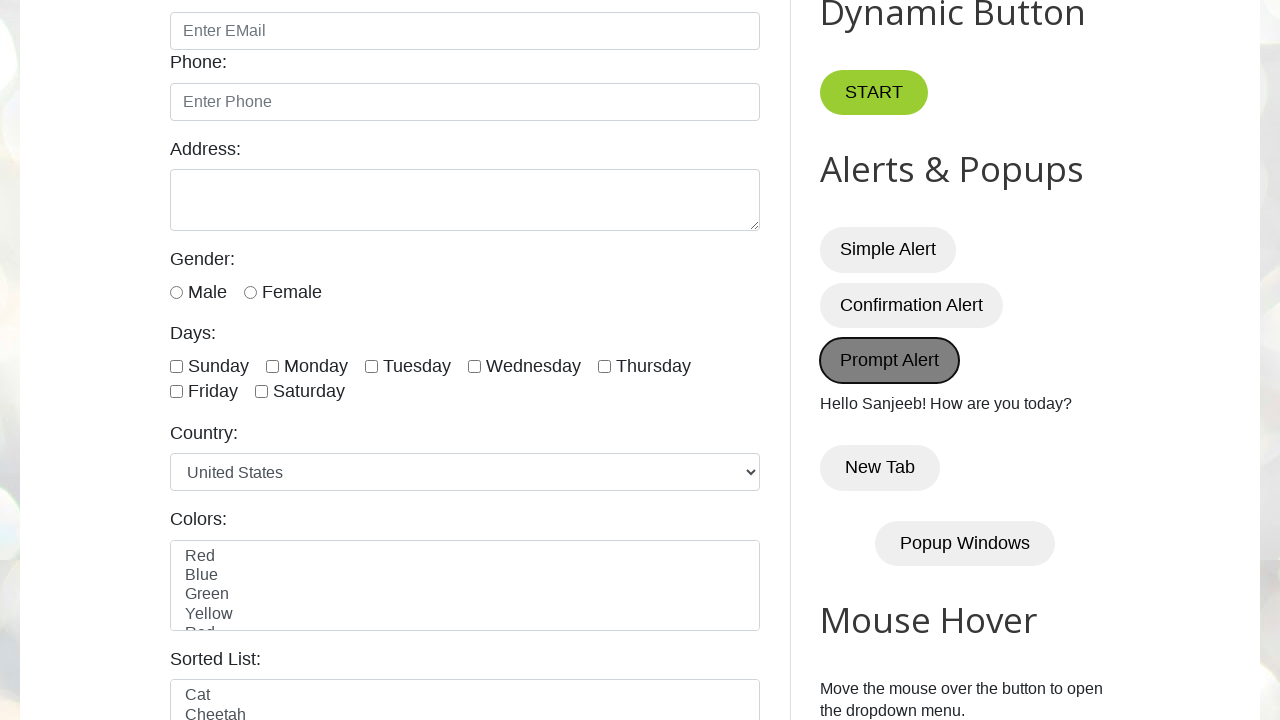

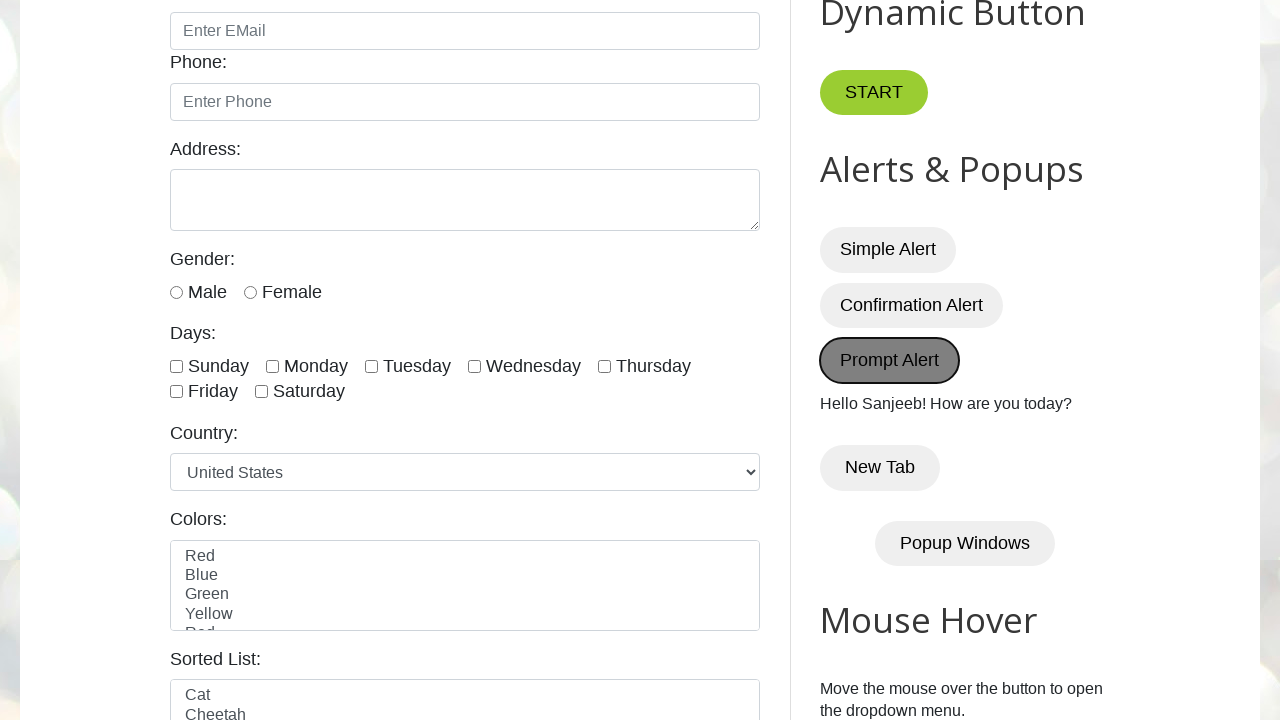